Tests VueJS dropdown selection by selecting different options and verifying the selected values

Starting URL: https://mikerodham.github.io/vue-dropdowns/

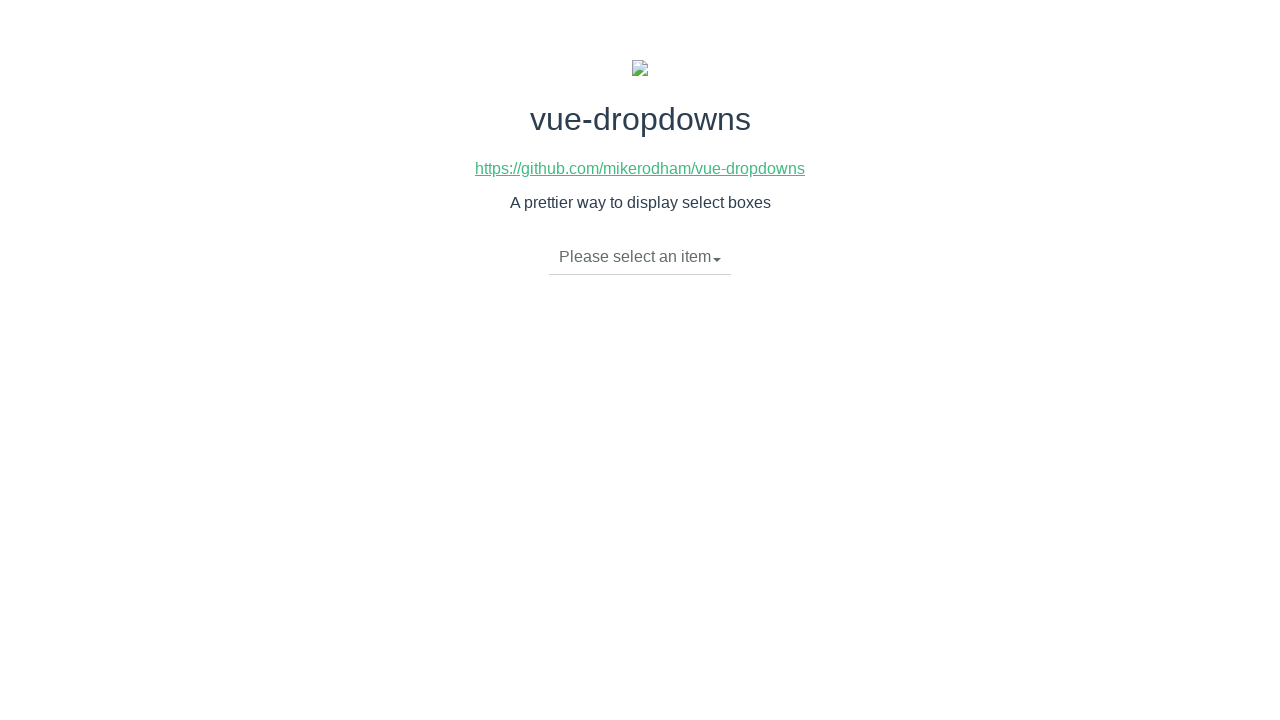

Clicked dropdown button to open menu at (640, 258) on div.btn-group
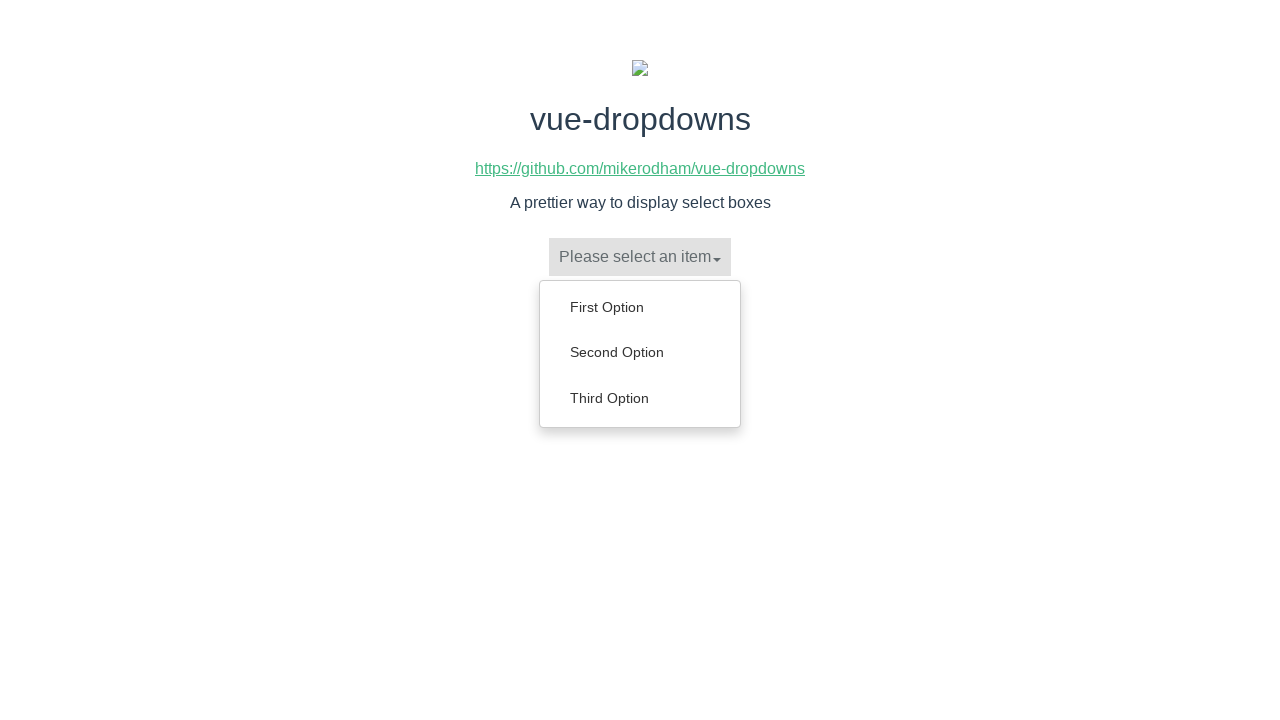

Dropdown menu items loaded
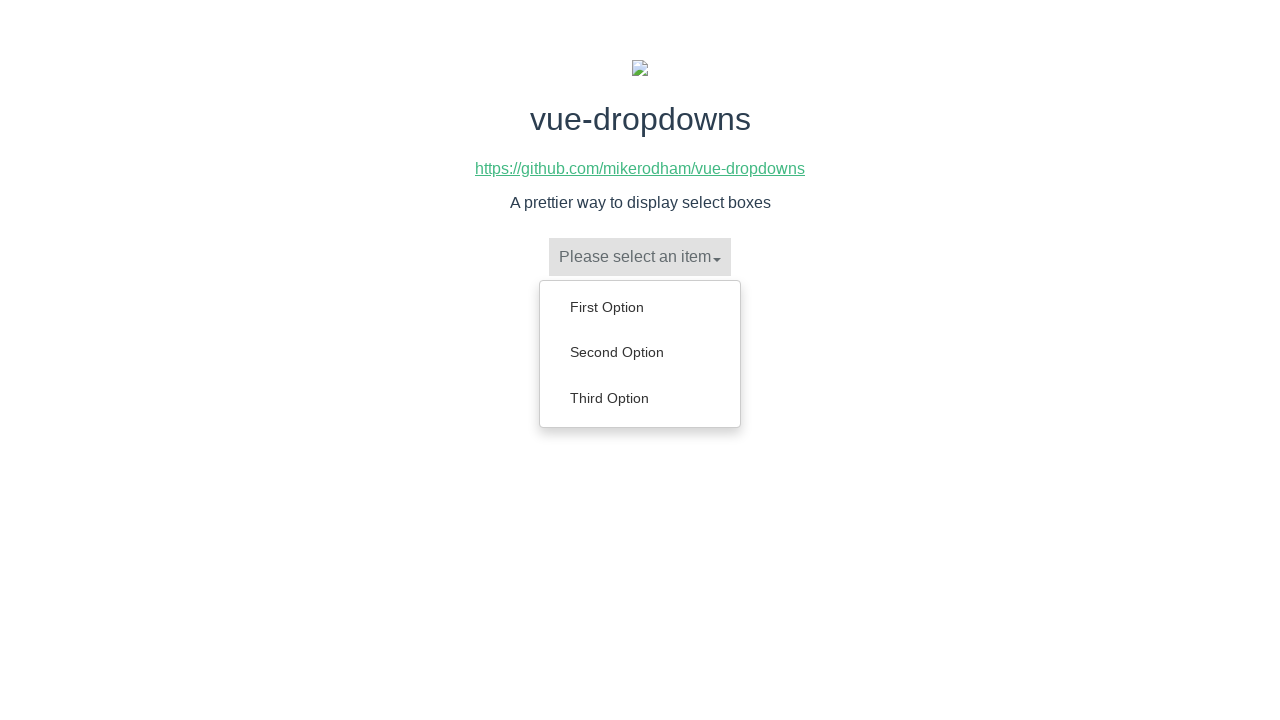

Selected 'Second Option' from dropdown at (640, 352) on ul.dropdown-menu>li:has-text('Second Option')
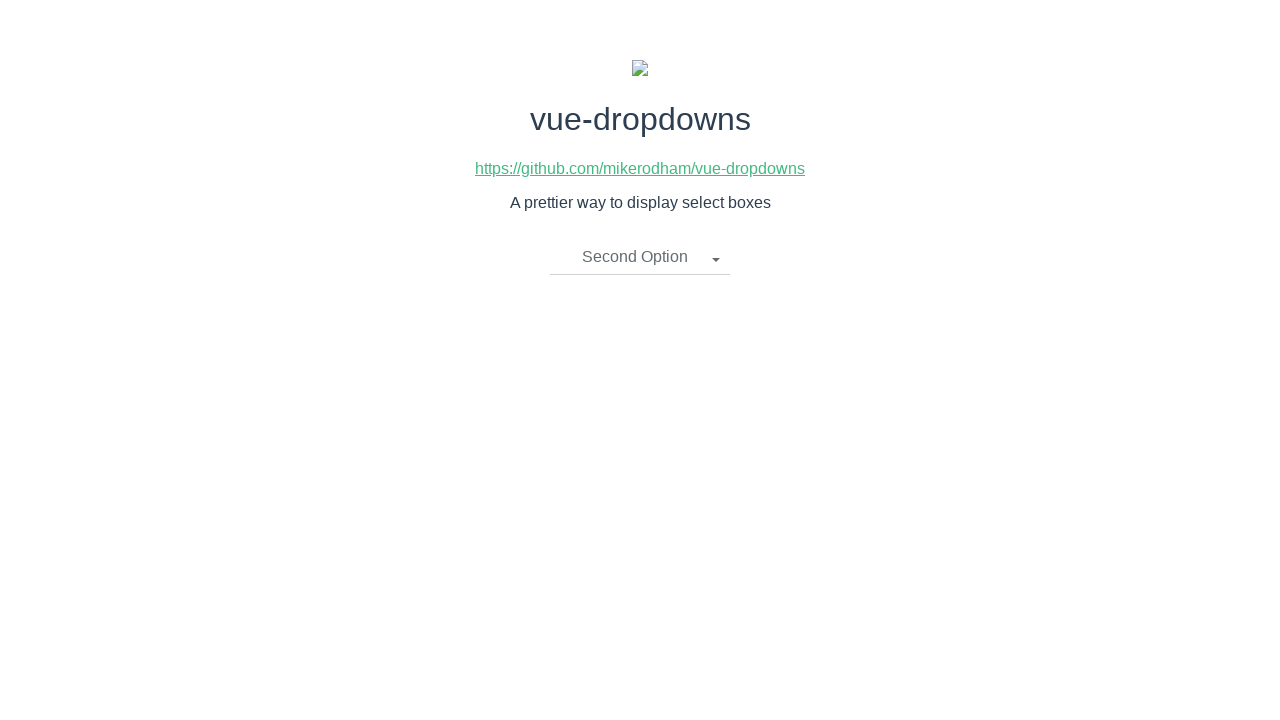

Verified 'Second Option' is selected in dropdown
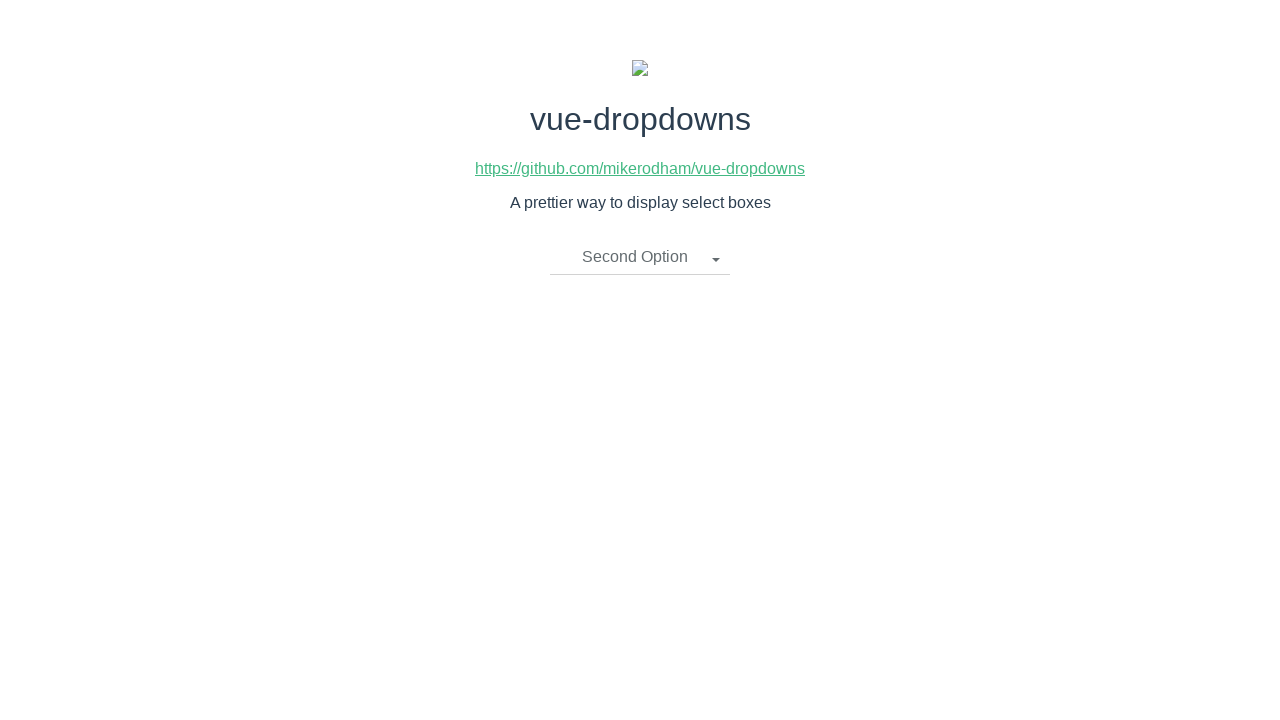

Clicked dropdown button to open menu again at (640, 258) on div.btn-group
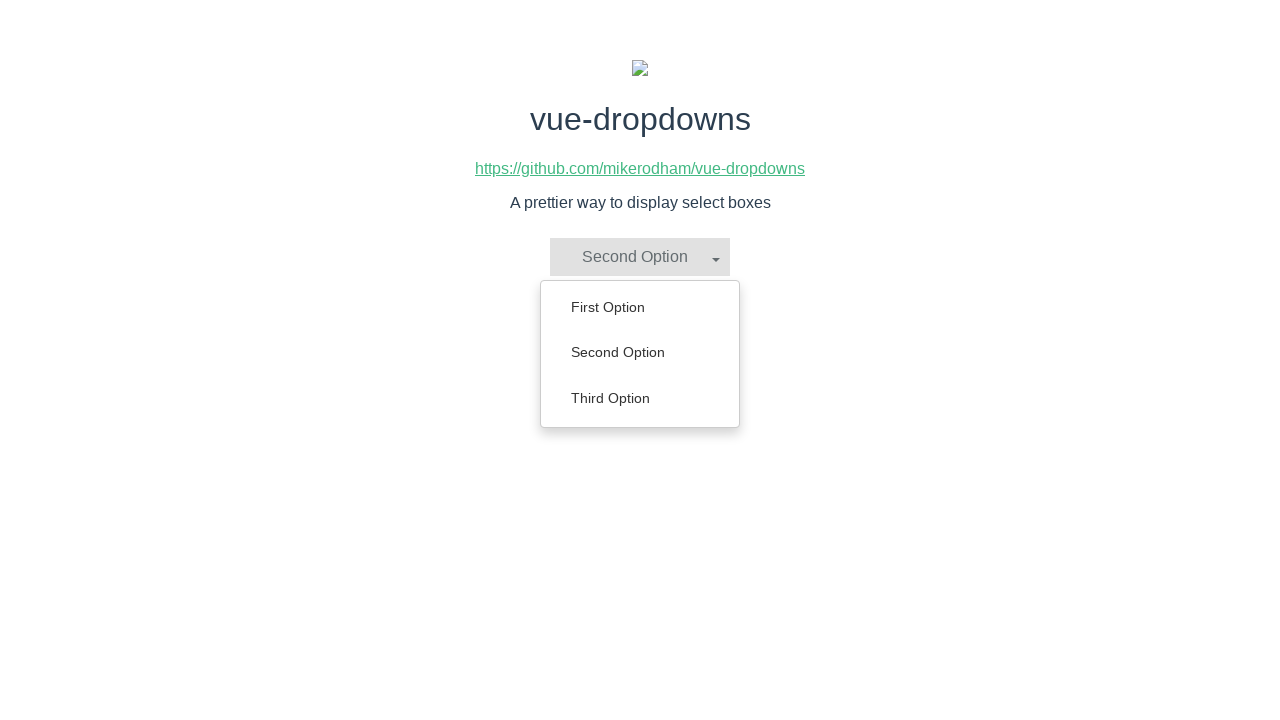

Dropdown menu items loaded
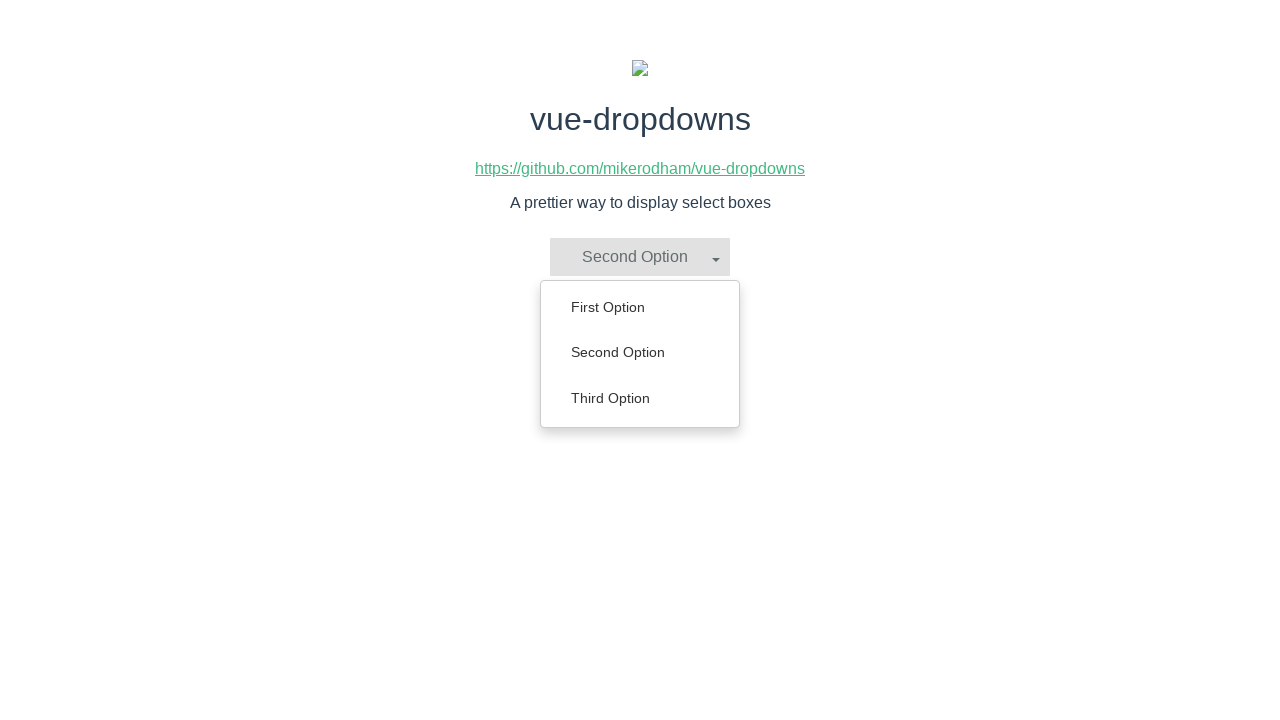

Selected 'First Option' from dropdown at (640, 307) on ul.dropdown-menu>li:has-text('First Option')
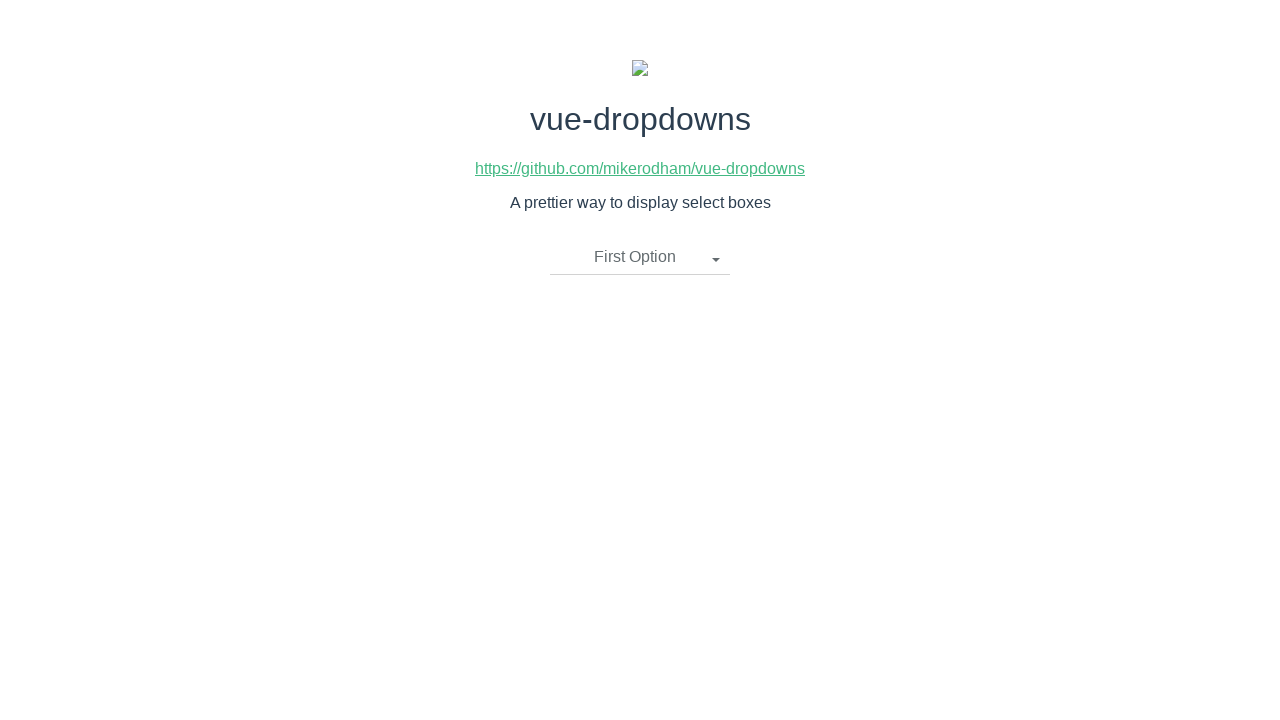

Verified 'First Option' is selected in dropdown
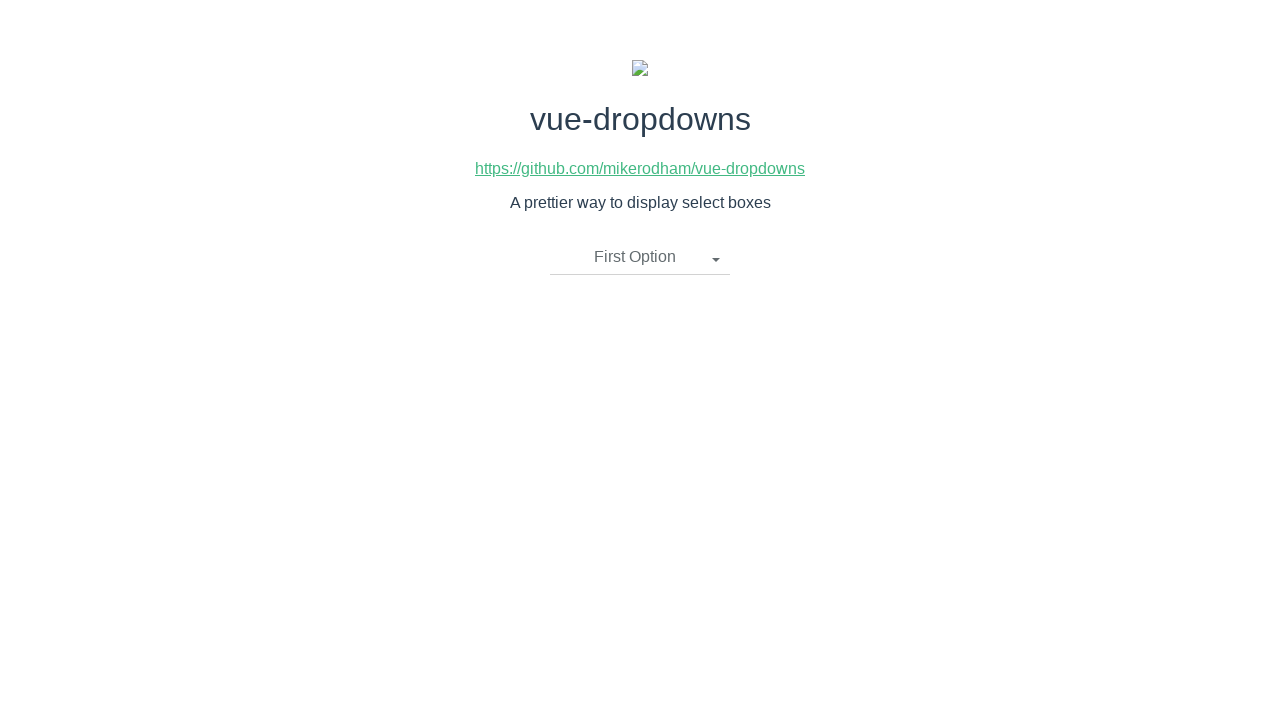

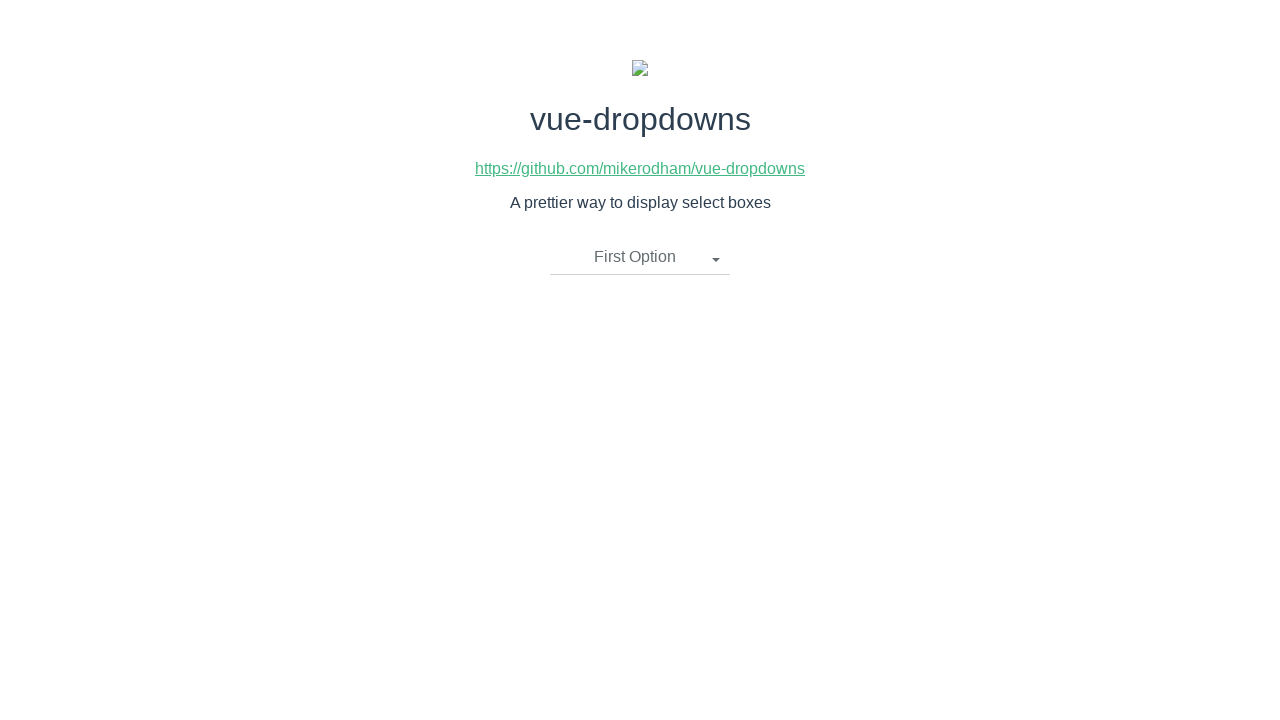